Tests browser navigation functionality by visiting multiple sites and using back, forward, and refresh navigation controls

Starting URL: https://www.daraz.com.bd/

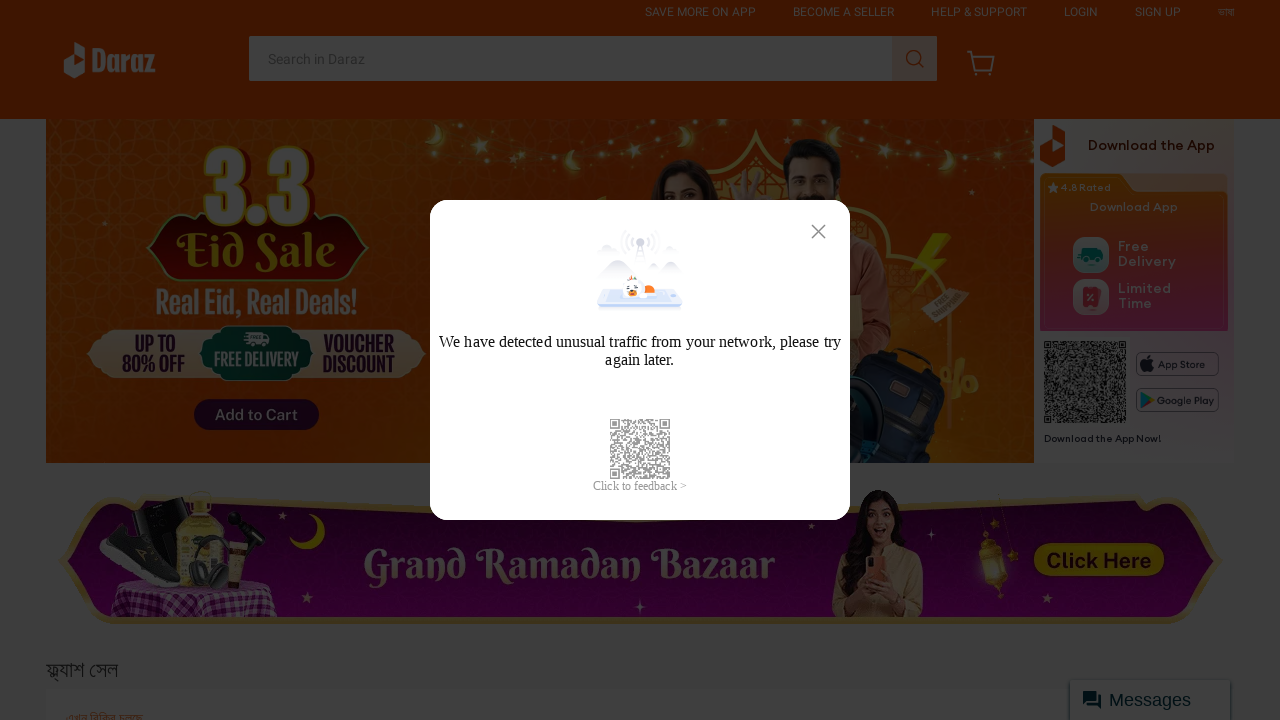

Navigated to Bikroy website
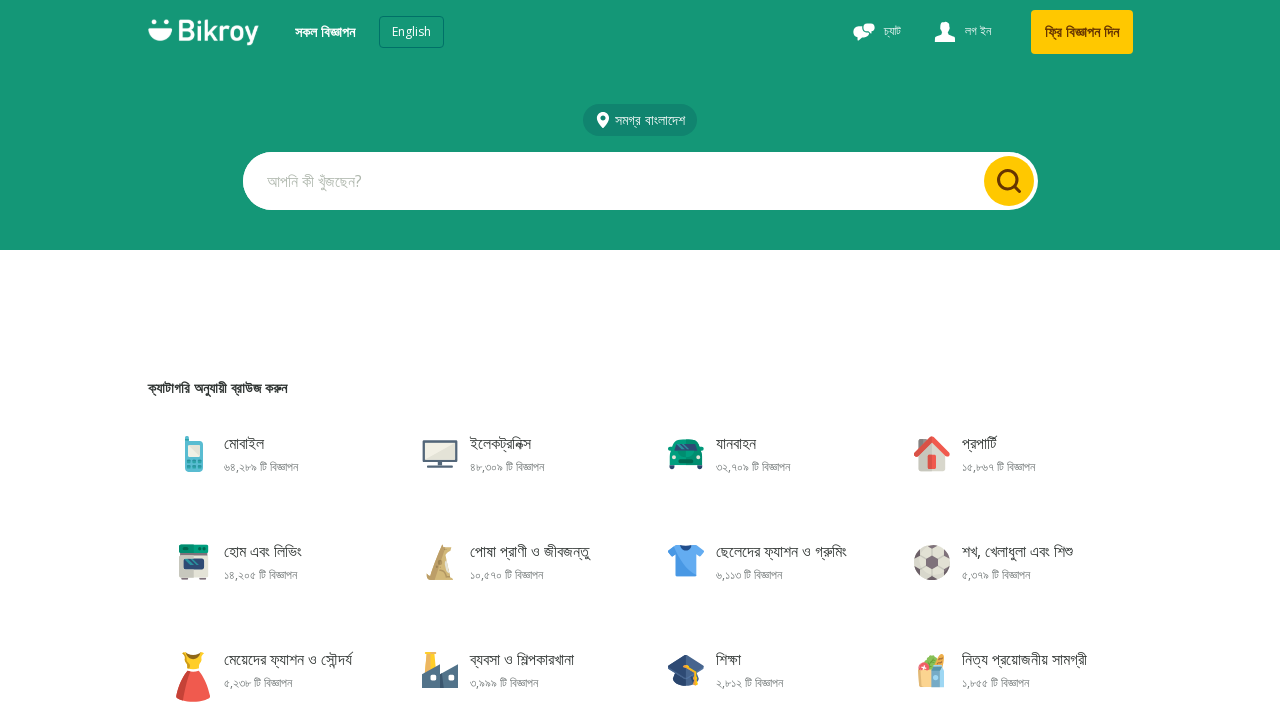

Navigated back to Daraz website
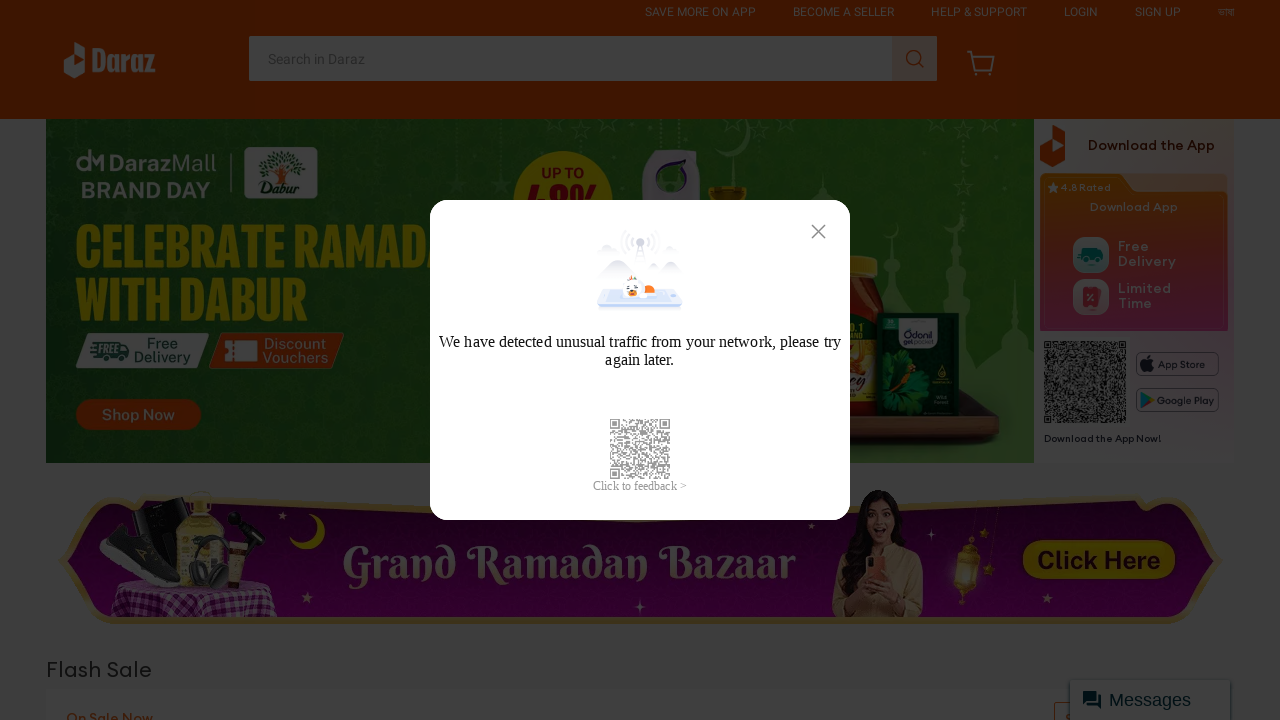

Navigated forward to Bikroy website
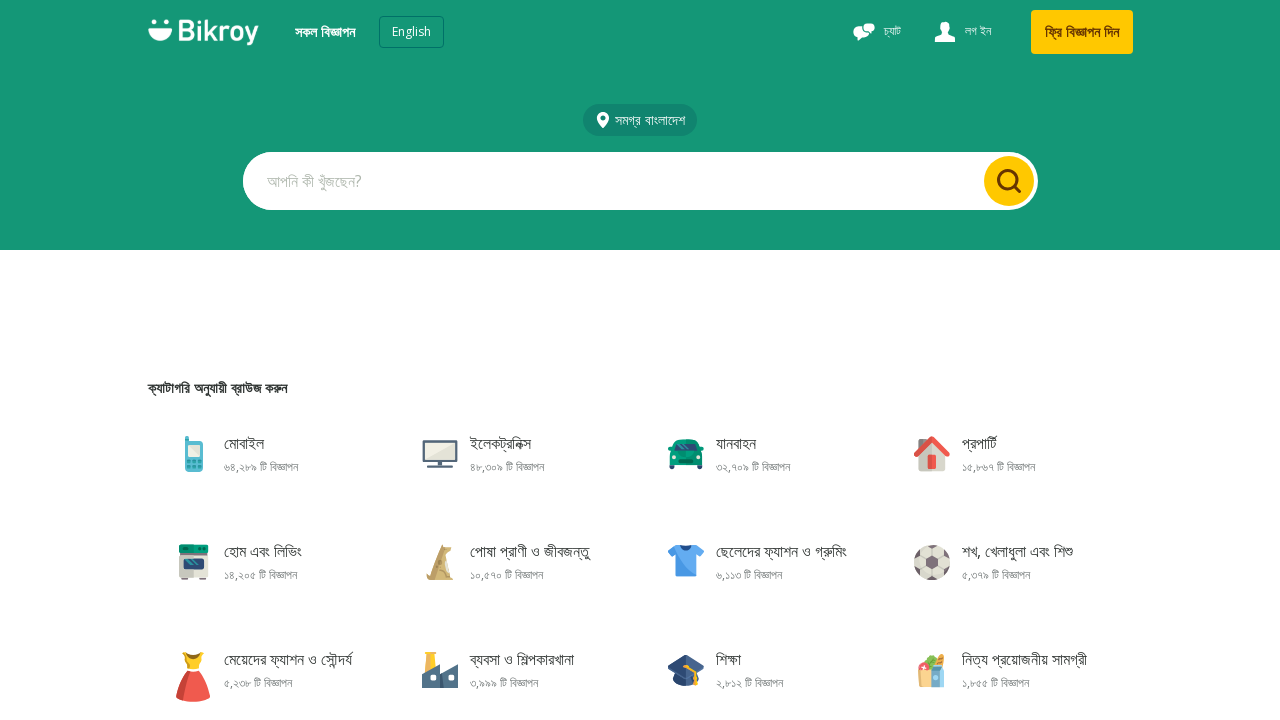

Refreshed Bikroy page
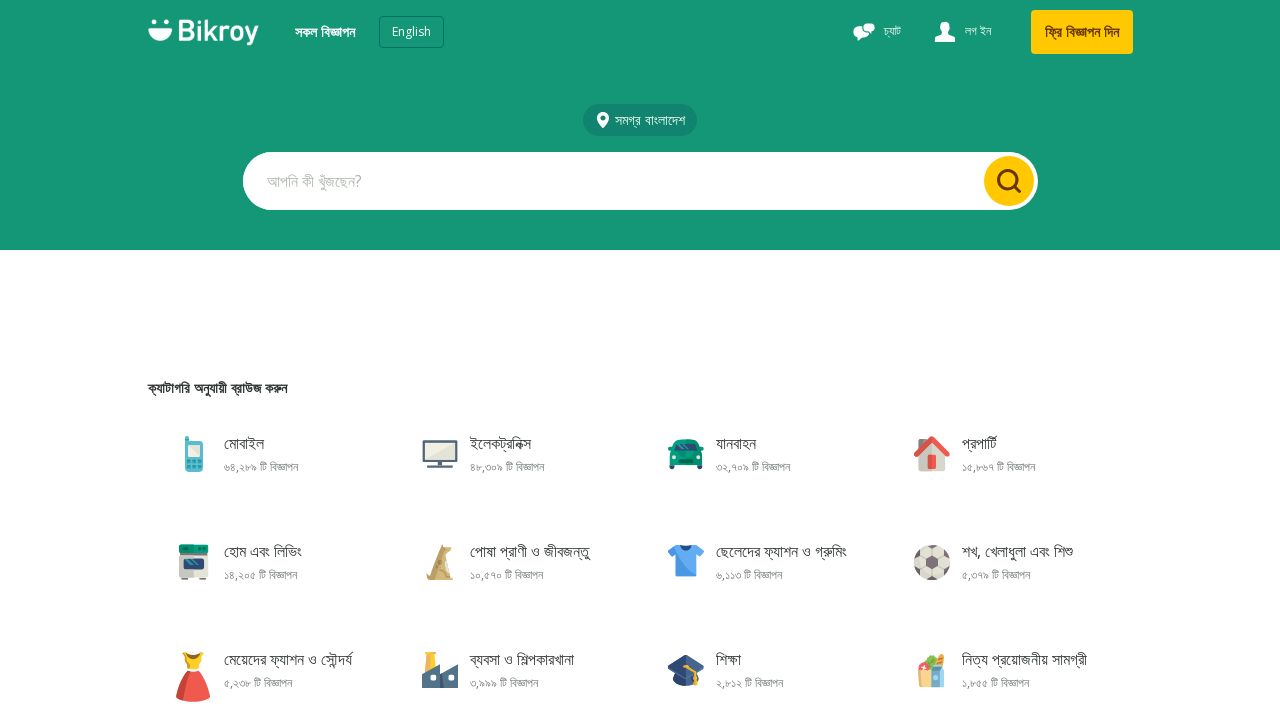

Navigated to MKBHD website
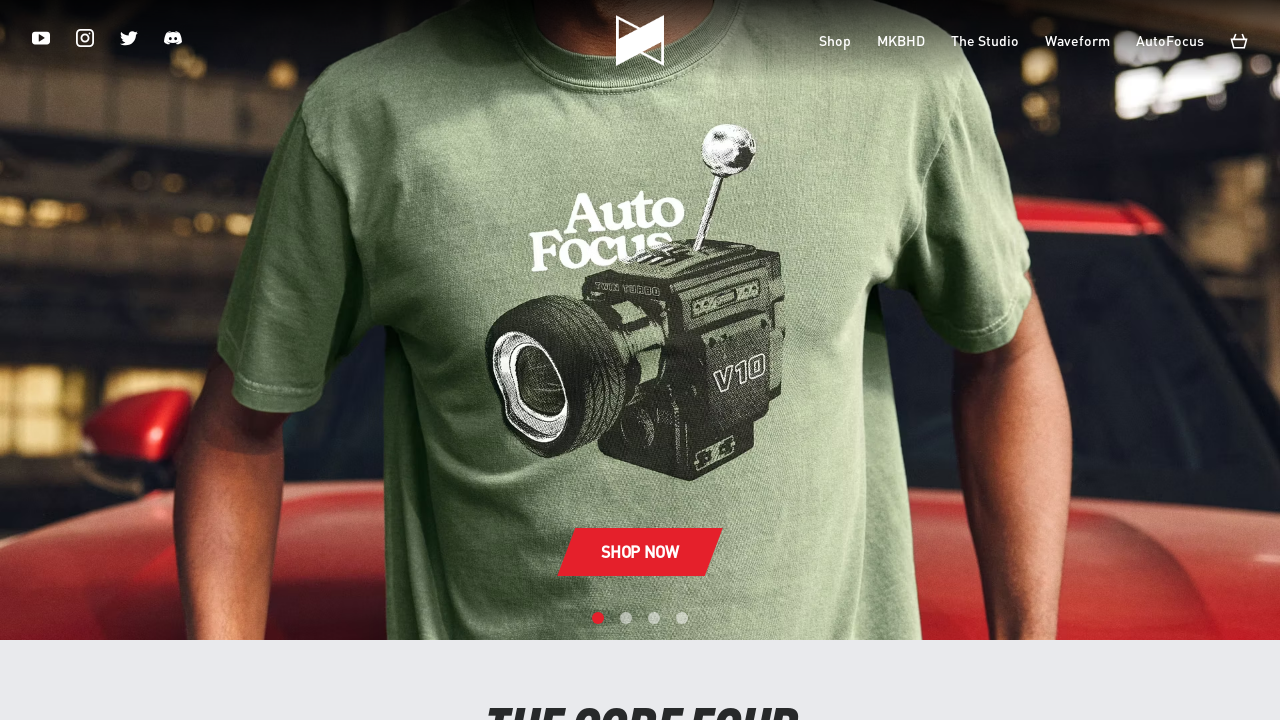

Navigated back to Bikroy website
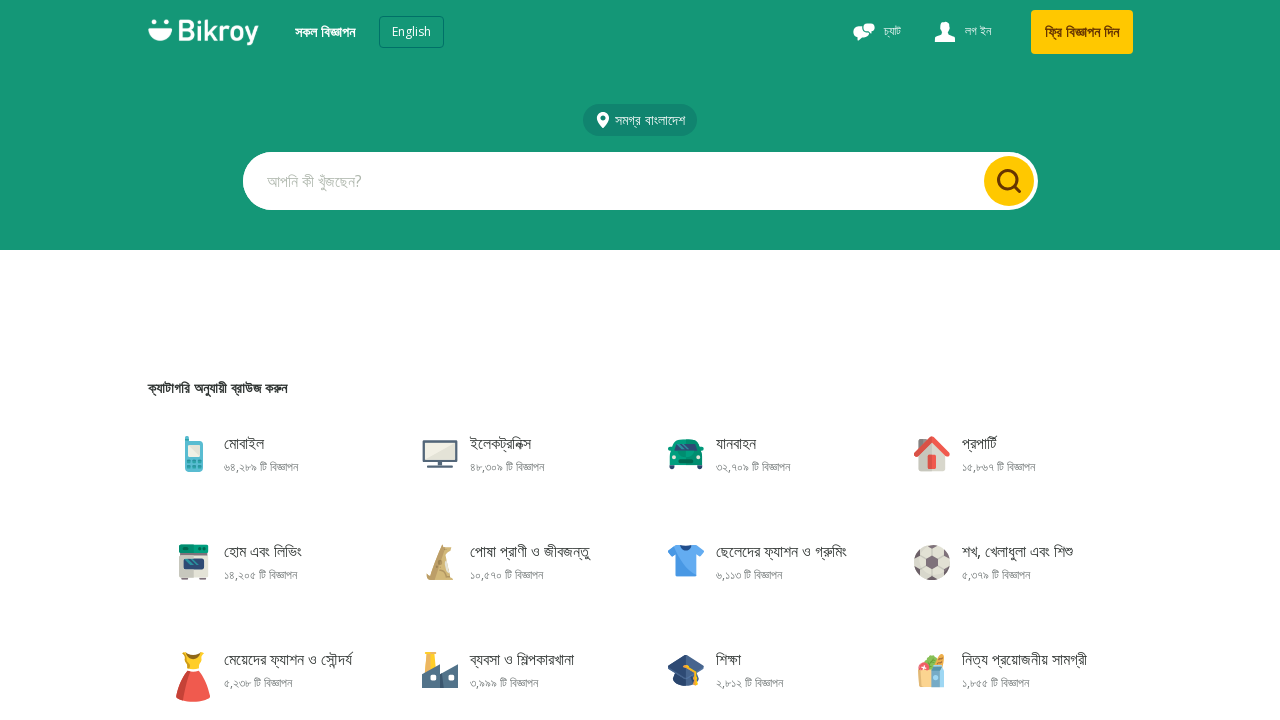

Navigated back to Daraz website
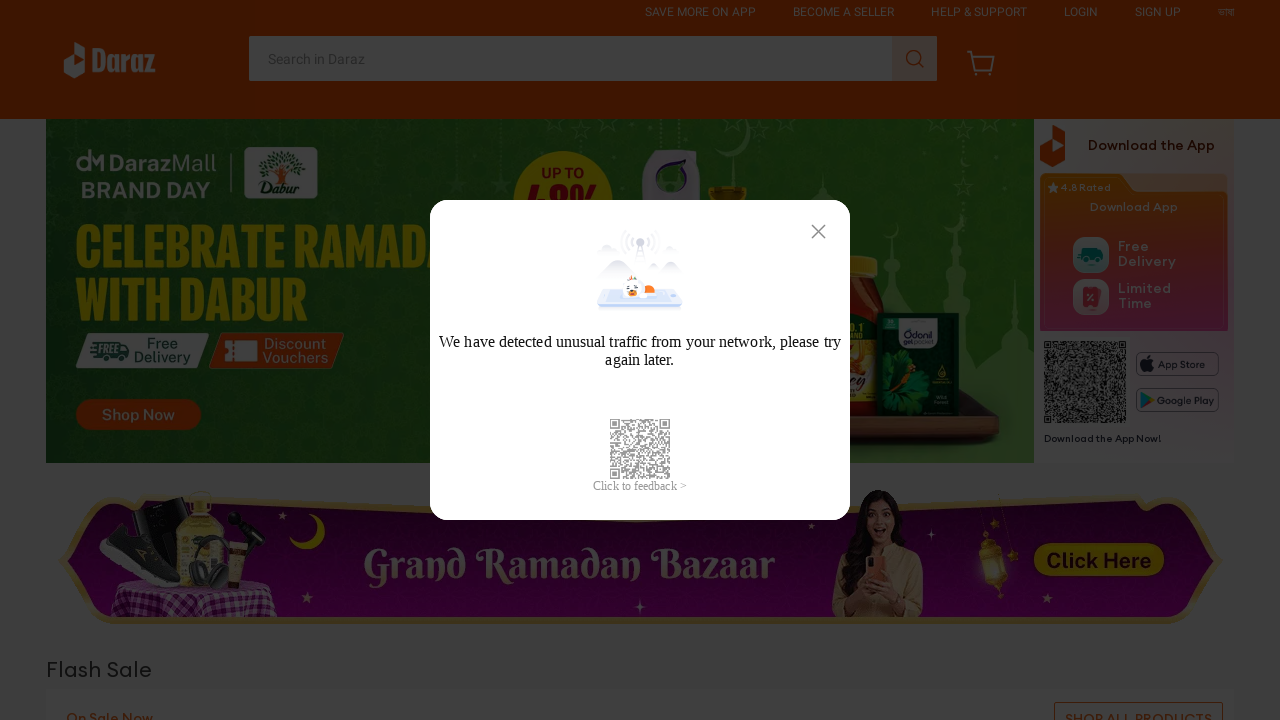

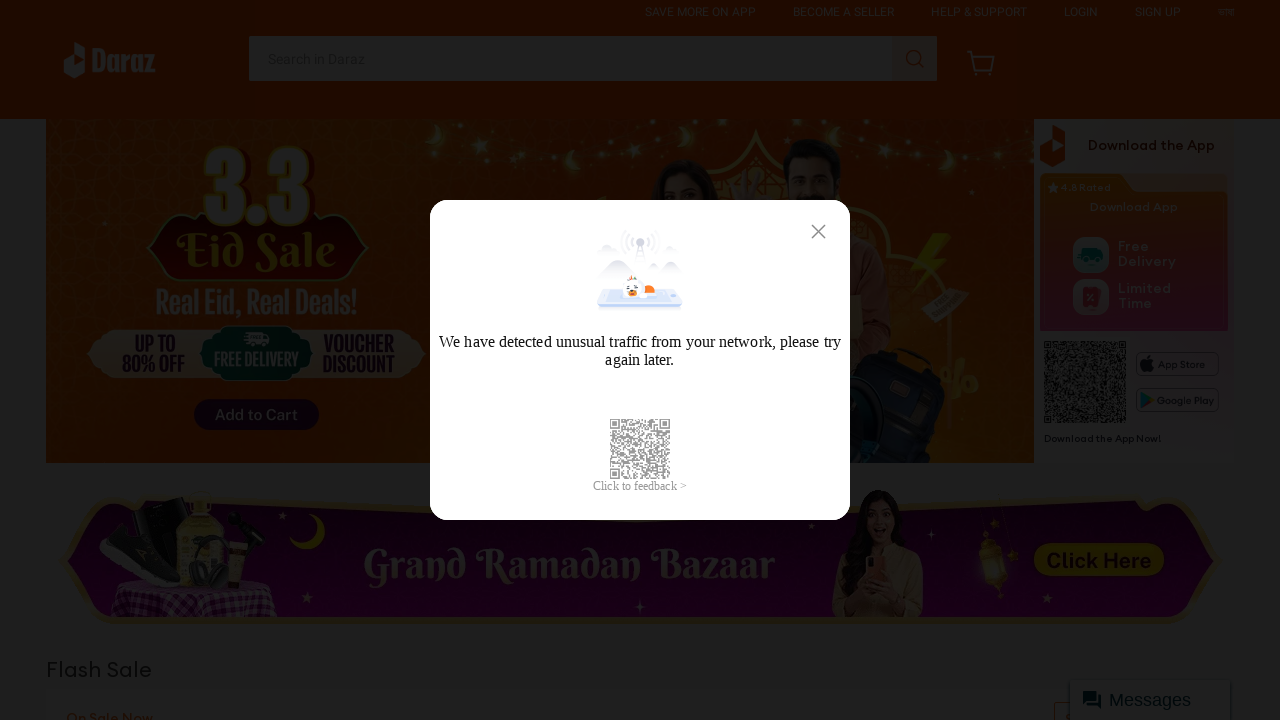